Tests handling of JavaScript alerts including simple alerts, confirmation dialogs, and demonstrates accepting/dismissing them

Starting URL: https://the-internet.herokuapp.com/javascript_alerts

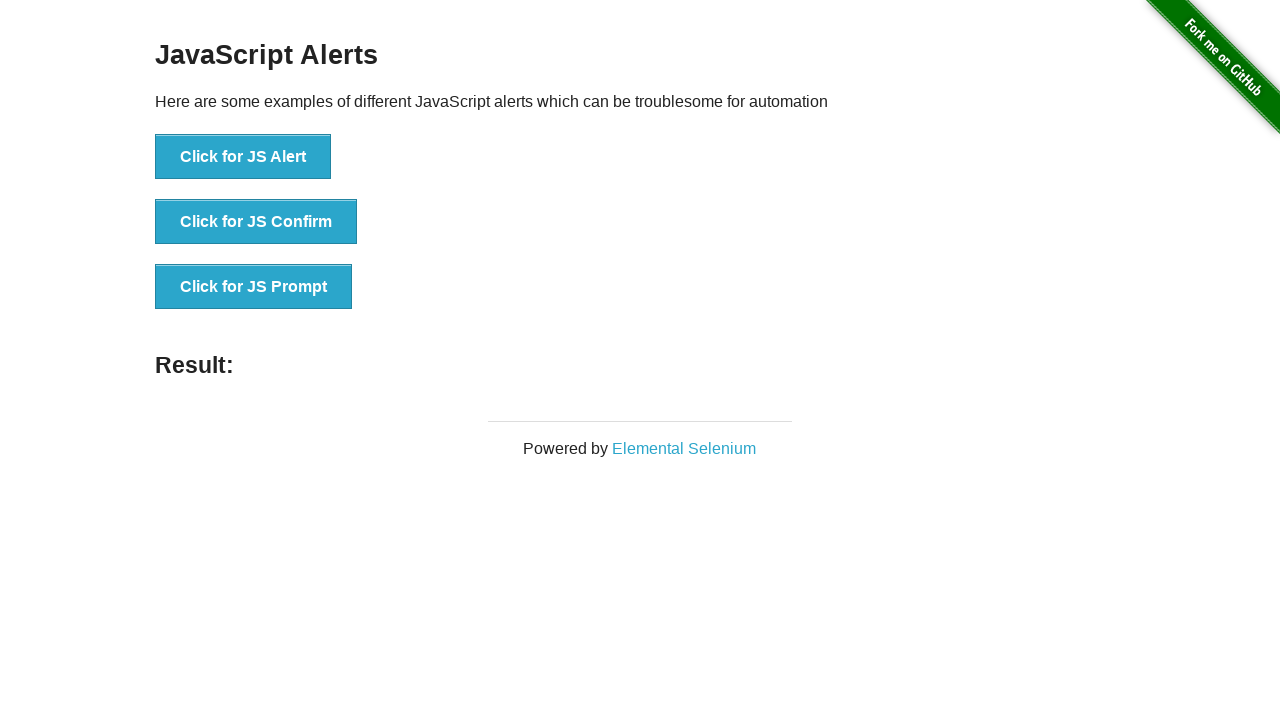

Clicked button to trigger JS Alert dialog at (243, 157) on xpath=//button[normalize-space()='Click for JS Alert']
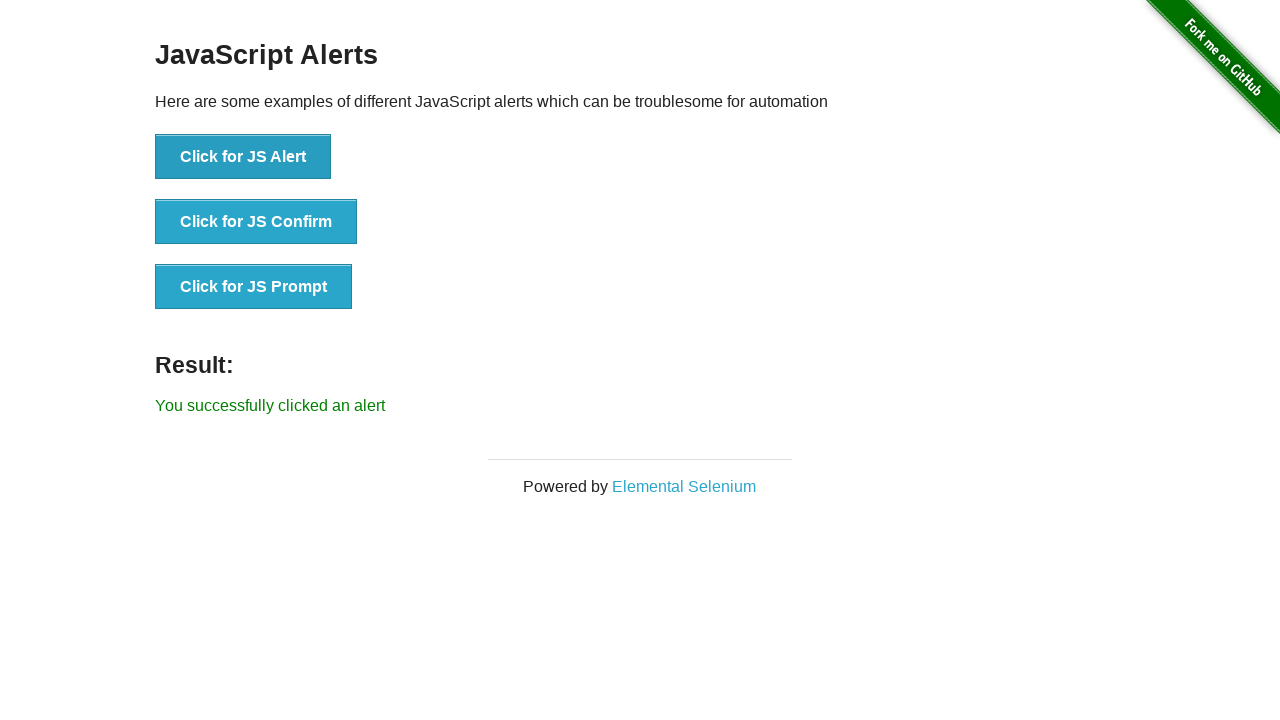

Set up dialog handler to accept alerts
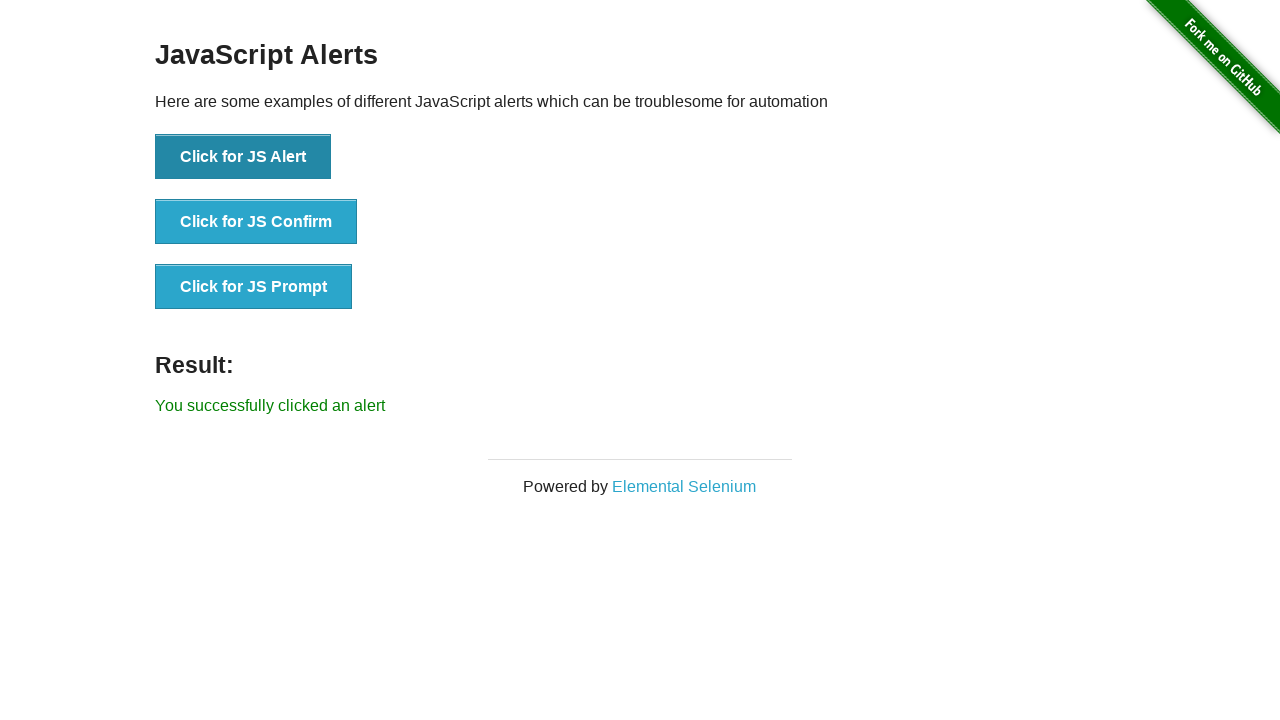

Clicked button to trigger JS Confirm dialog at (256, 222) on xpath=//button[normalize-space()='Click for JS Confirm']
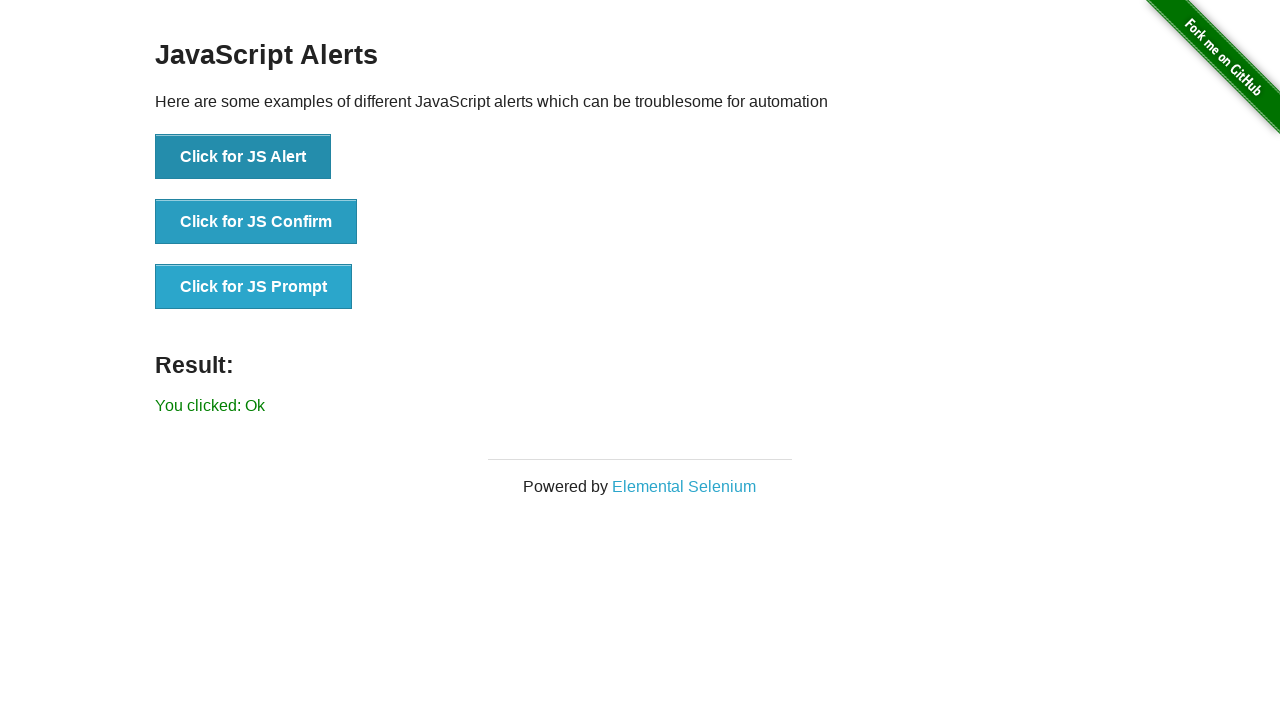

Set up dialog handler to dismiss next alert
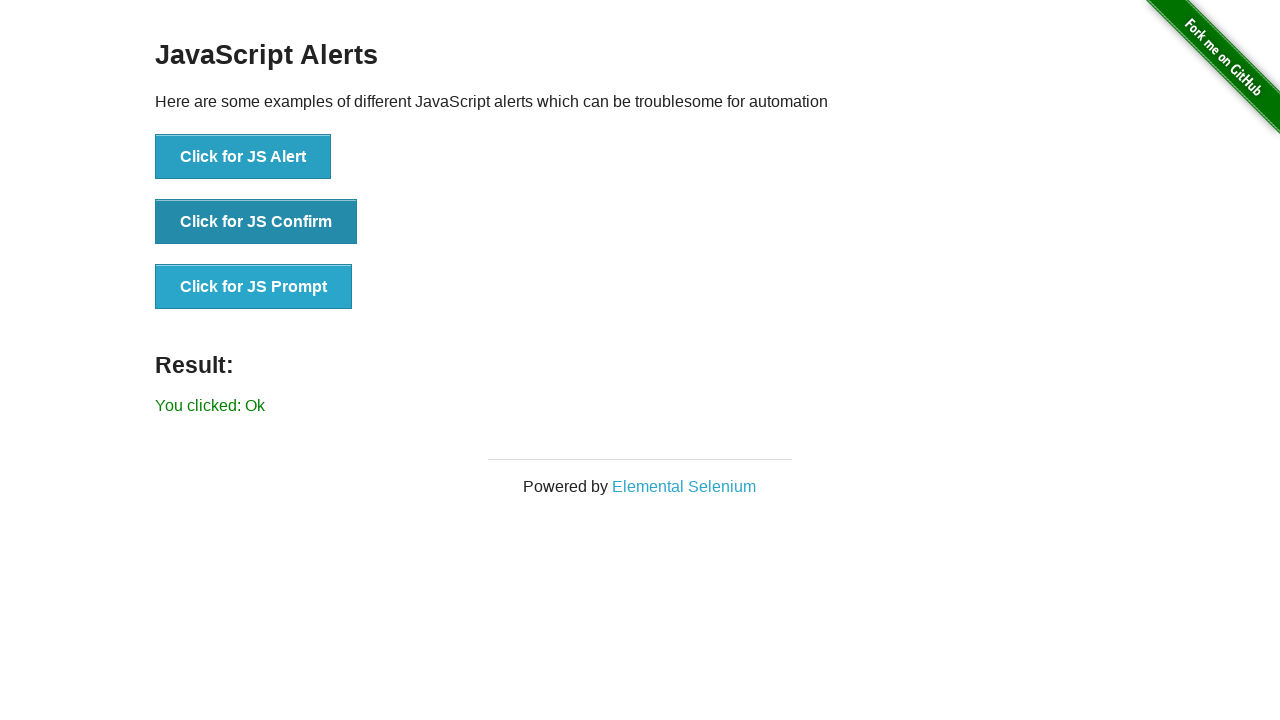

Clicked button to trigger second JS Confirm dialog and dismissed it at (256, 222) on xpath=//button[normalize-space()='Click for JS Confirm']
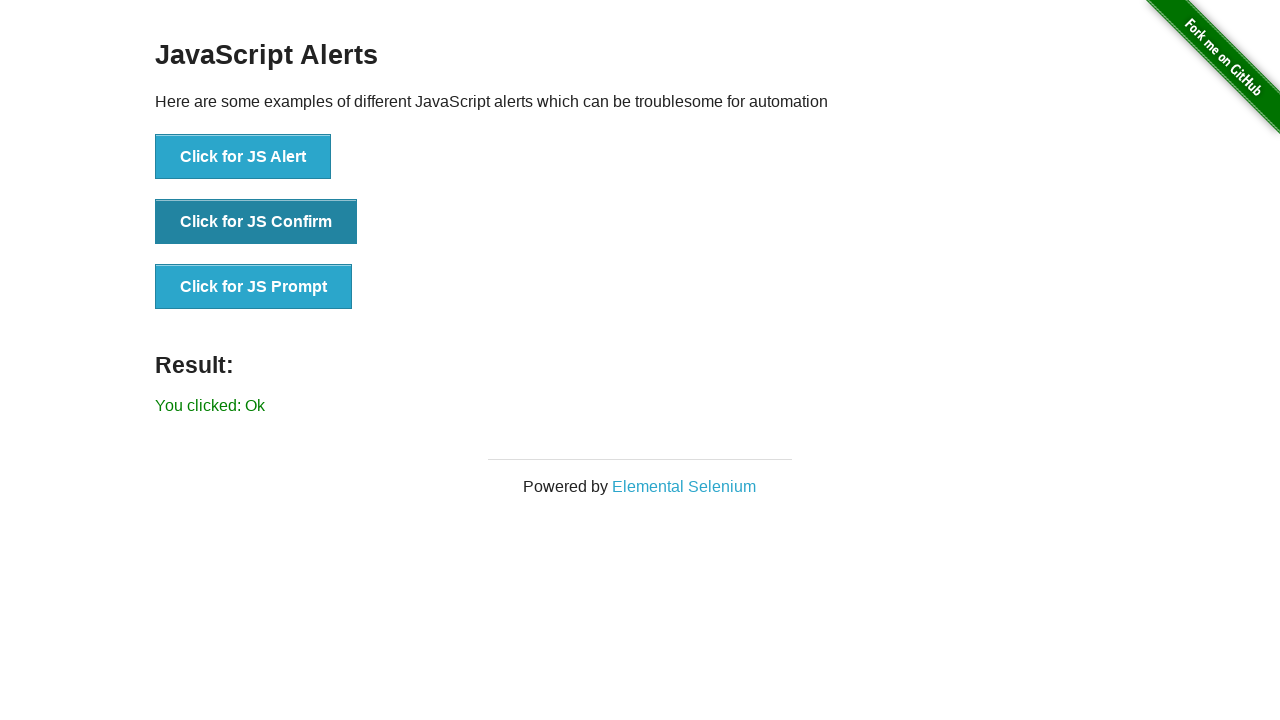

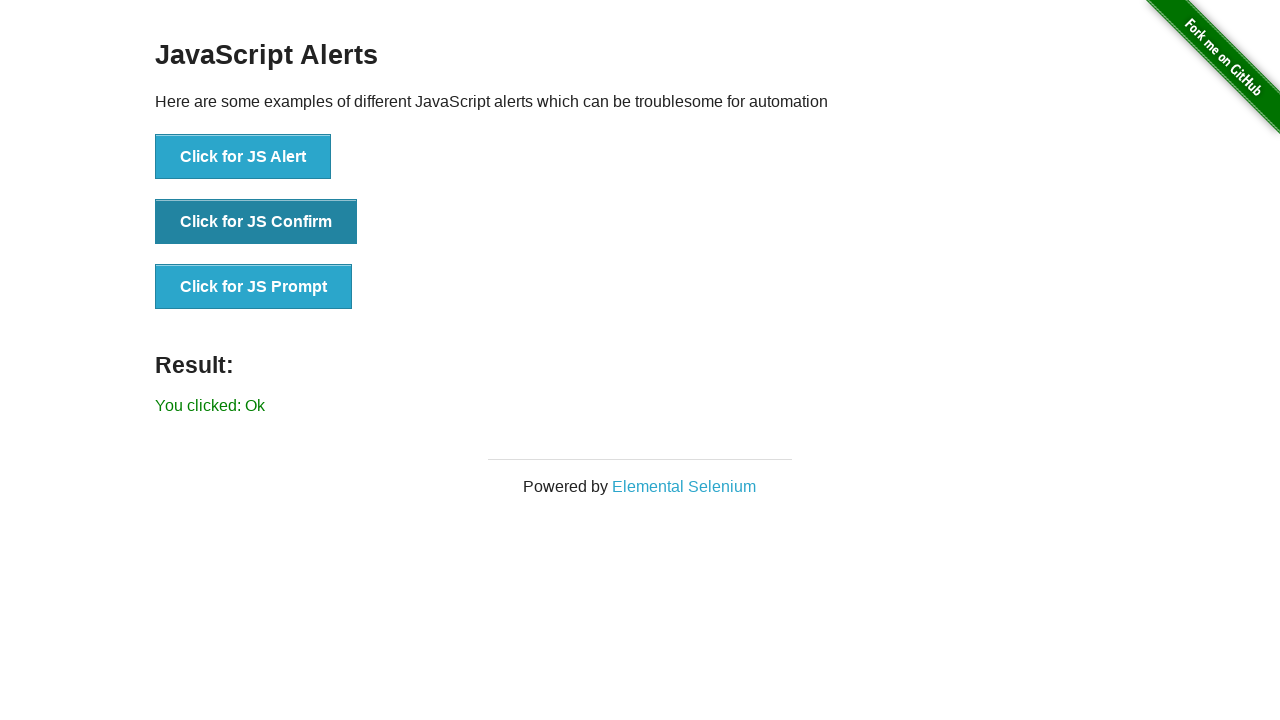